Navigates to Hepsiburada's homepage and verifies the page loads successfully

Starting URL: https://hepsiburada.com

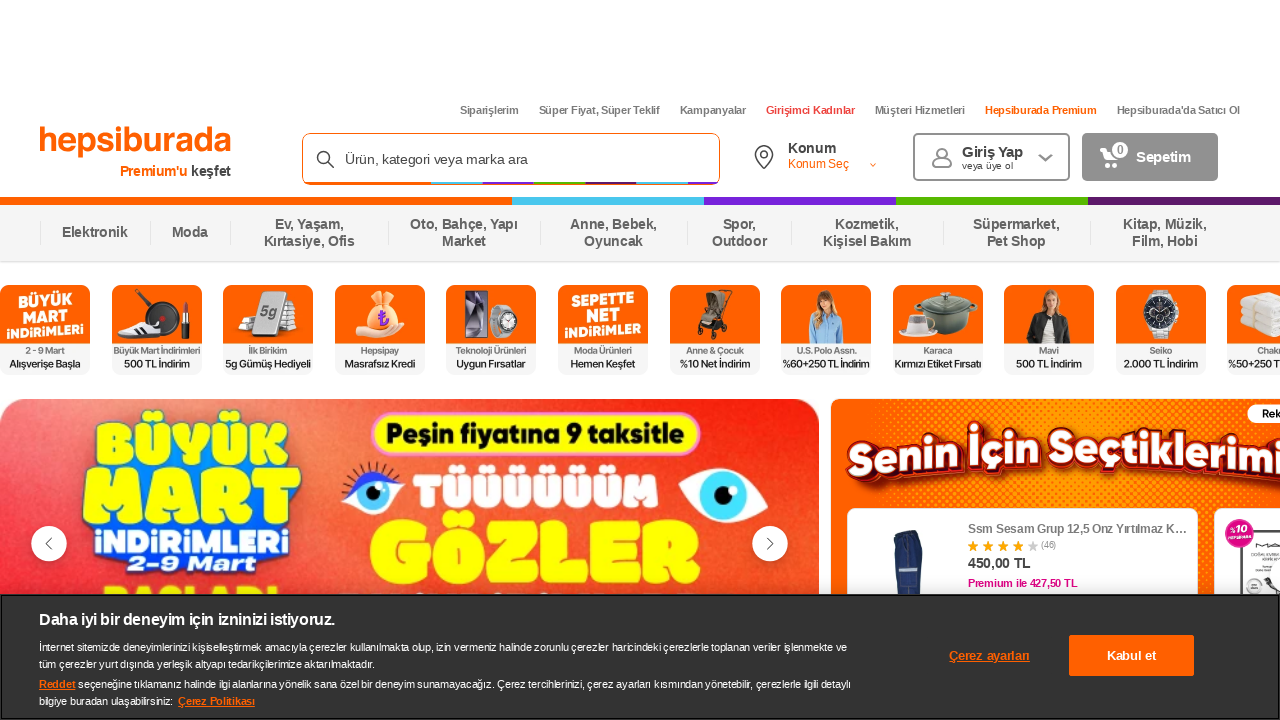

Navigated to Hepsiburada homepage and waited for DOM to load
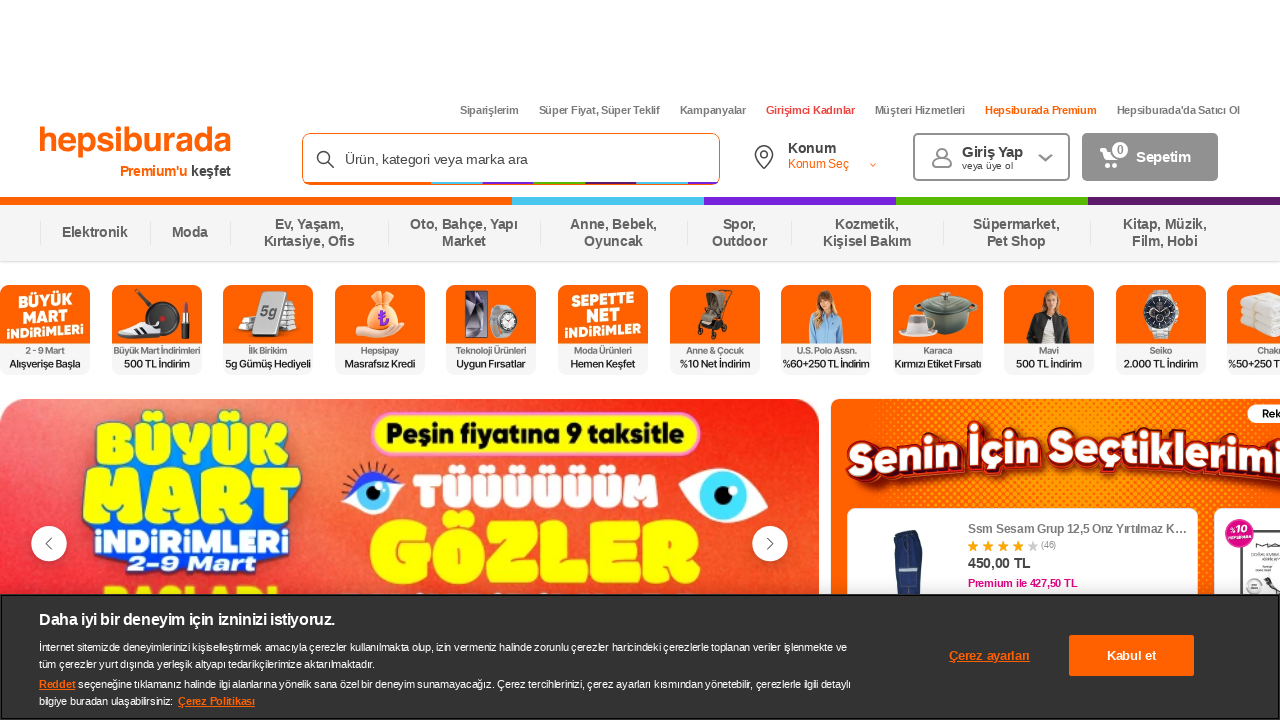

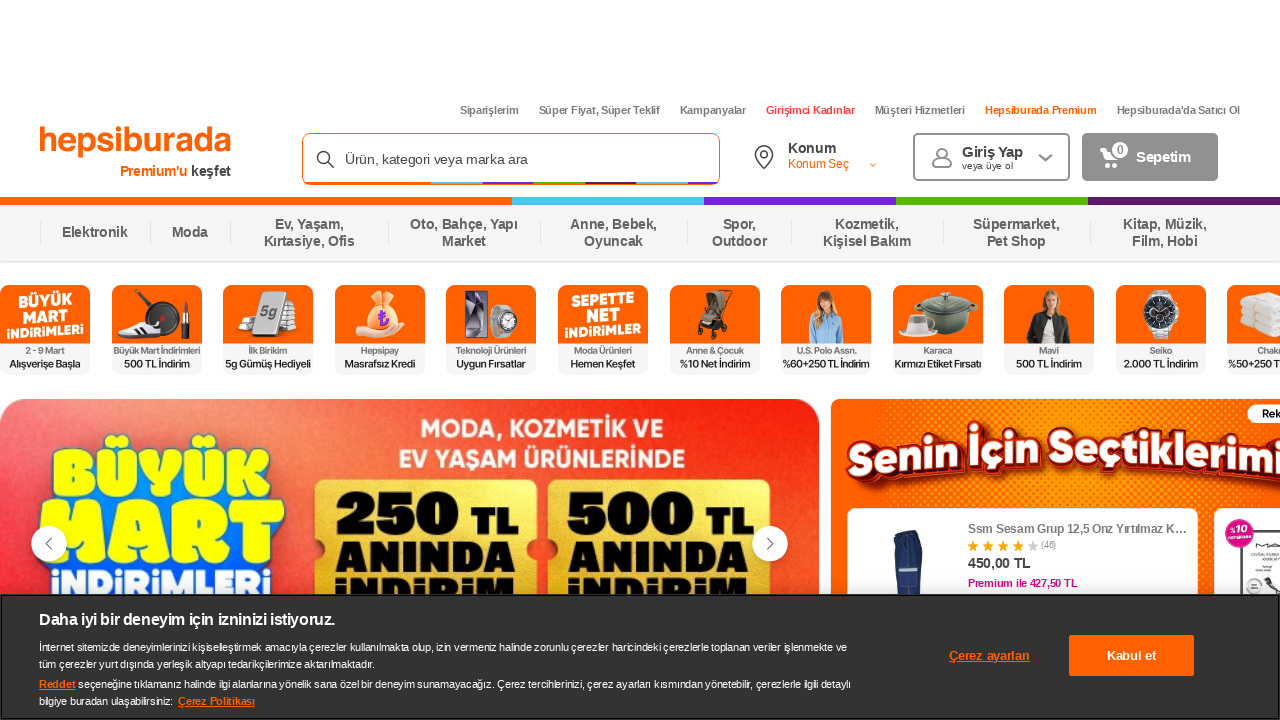